Tests prompt alert functionality on W3Schools tryit editor by switching to iframe, clicking the Try it button, entering text in the prompt, and verifying the result

Starting URL: https://www.w3schools.com/js/tryit.asp?filename=tryjs_prompt

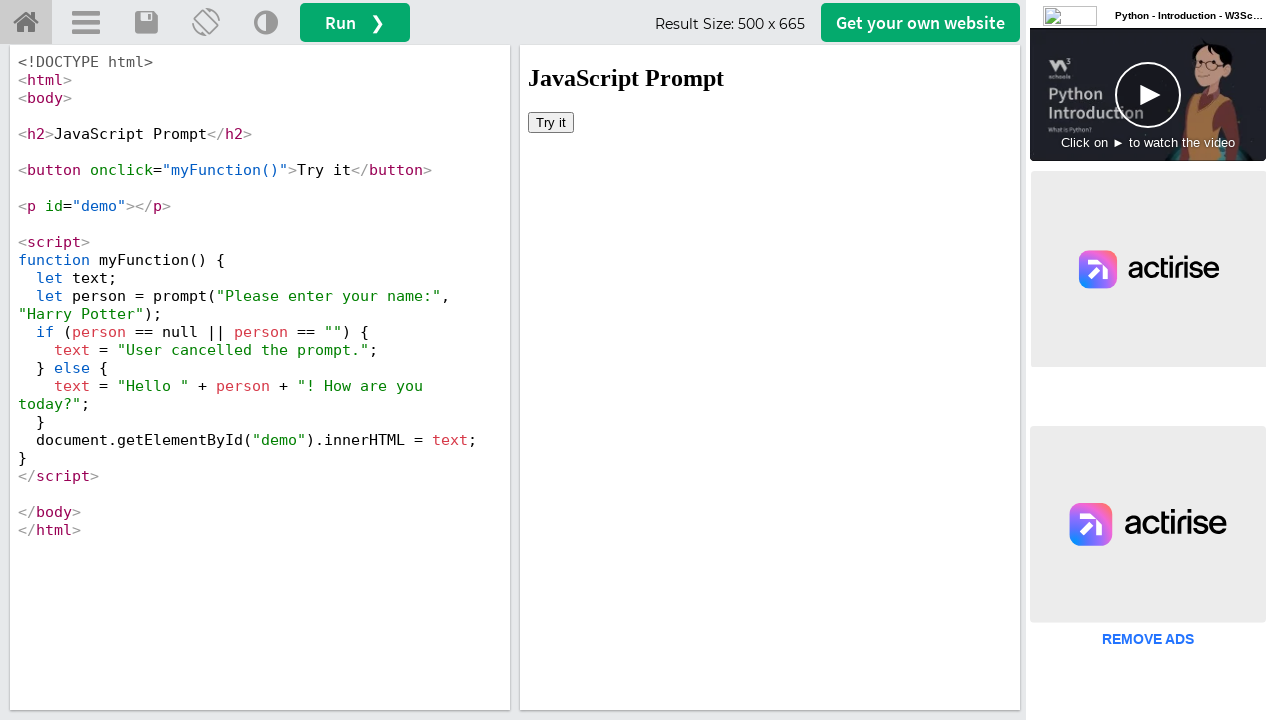

Switched to iframeResult frame
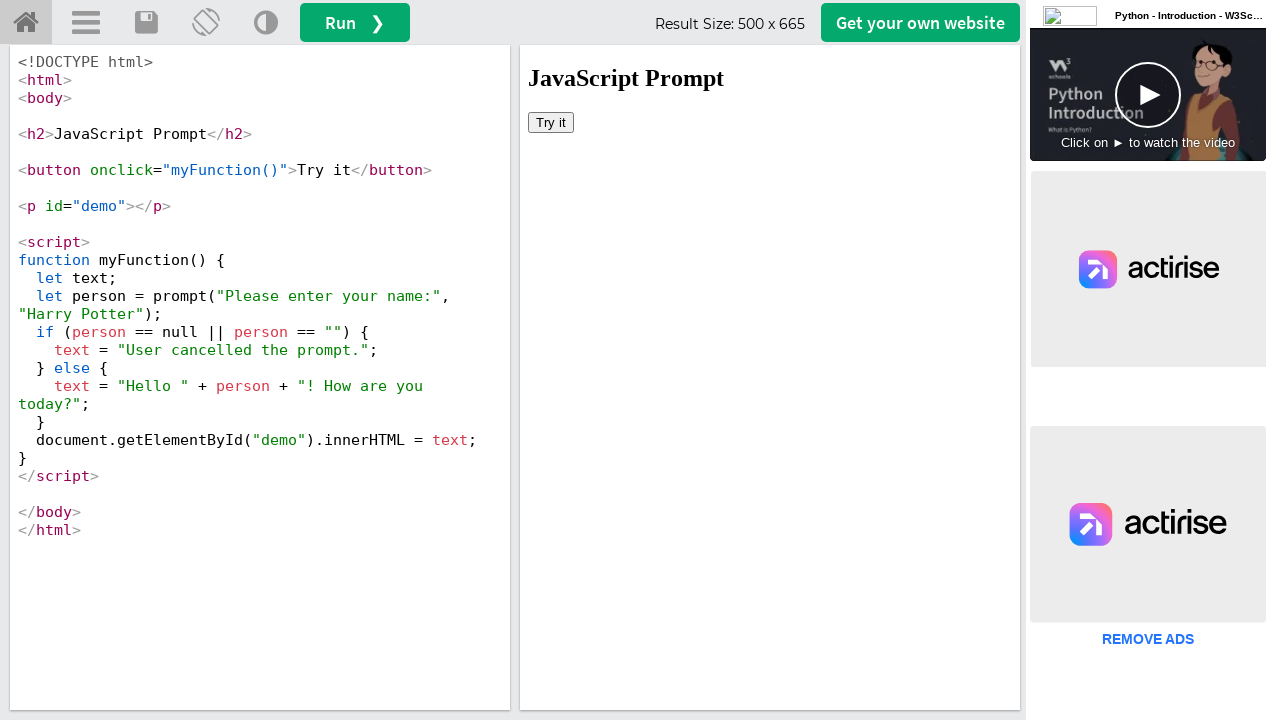

Clicked 'Try it' button to trigger prompt at (551, 122) on xpath=//button[text()='Try it']
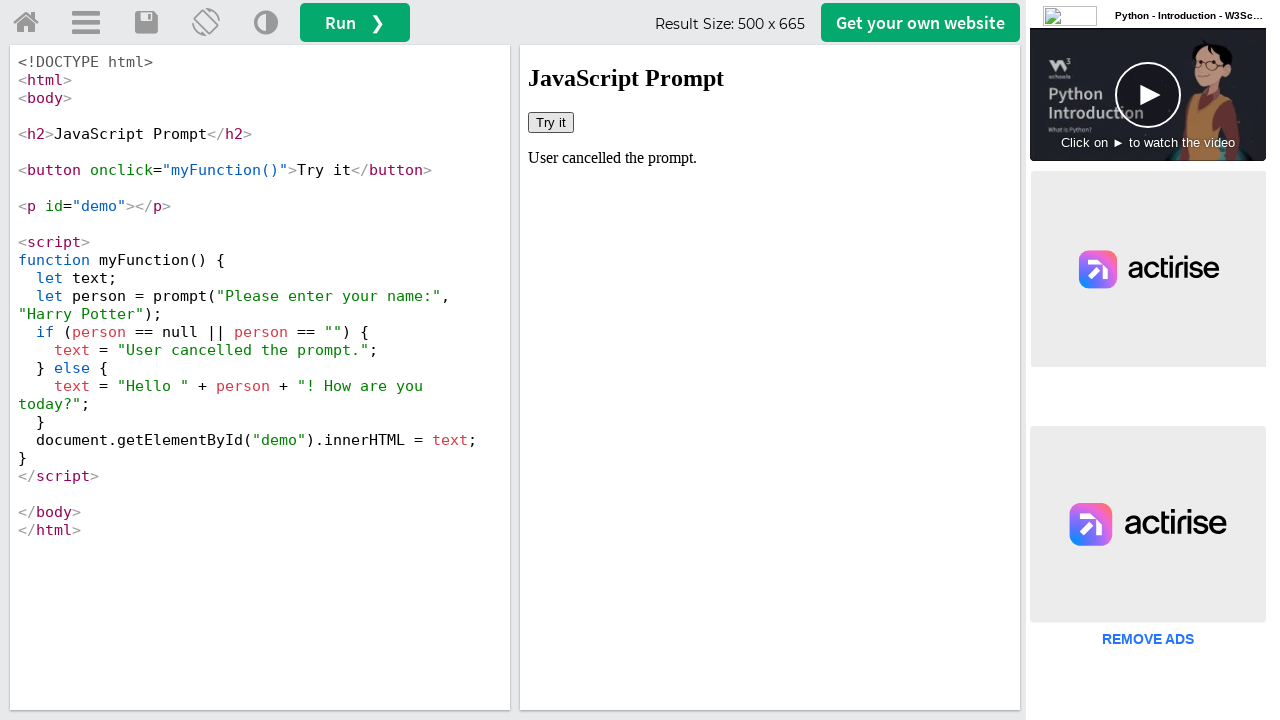

Set up dialog handler to accept prompt with 'harry'
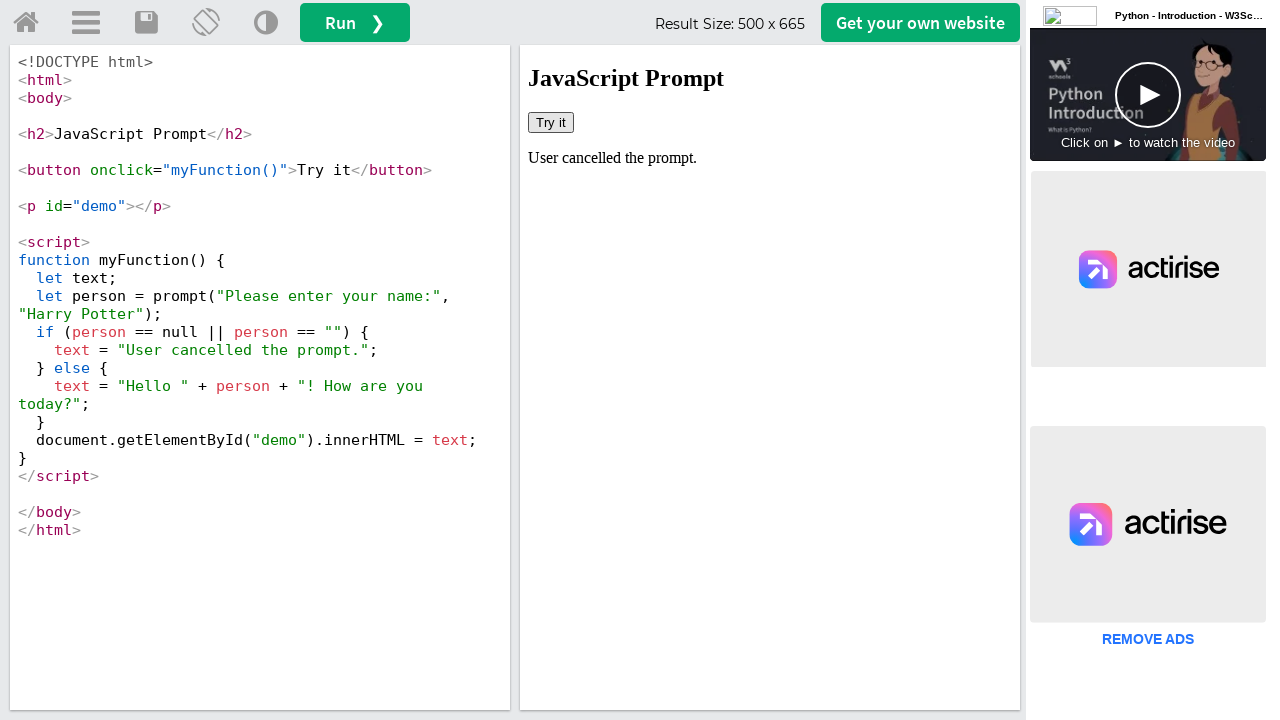

Result text element appeared after prompt submission
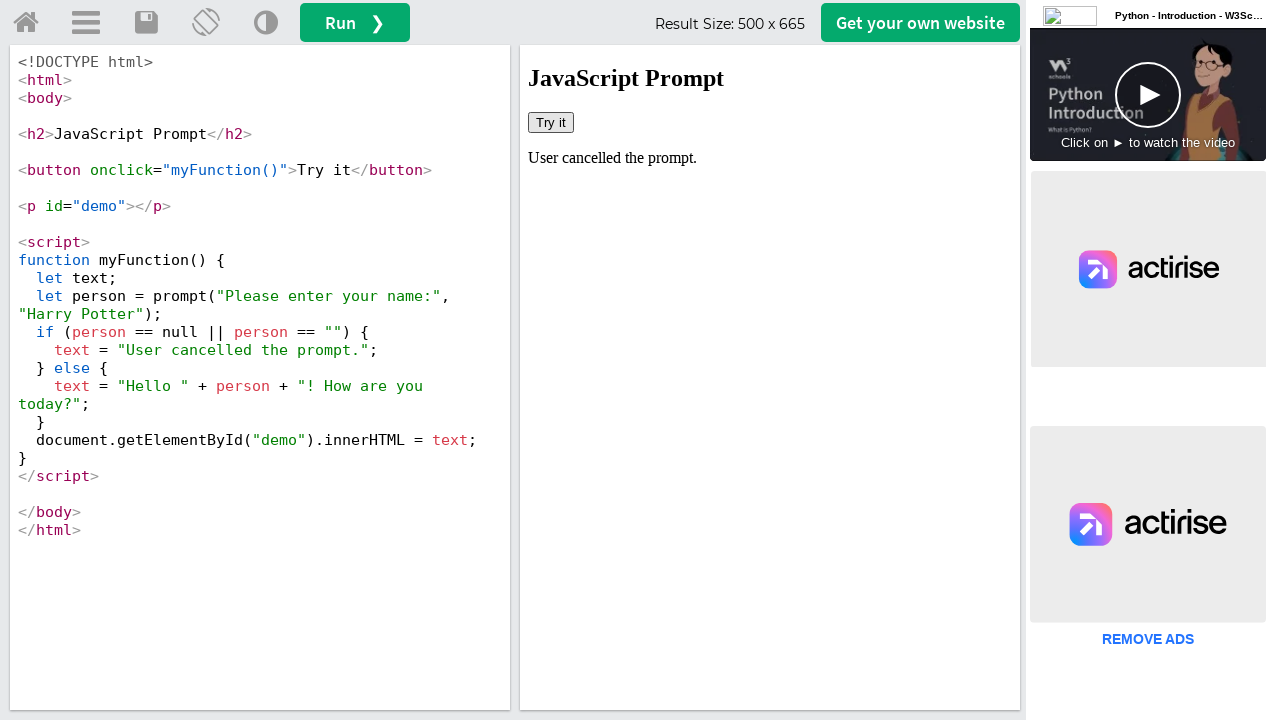

Retrieved result text: User cancelled the prompt.
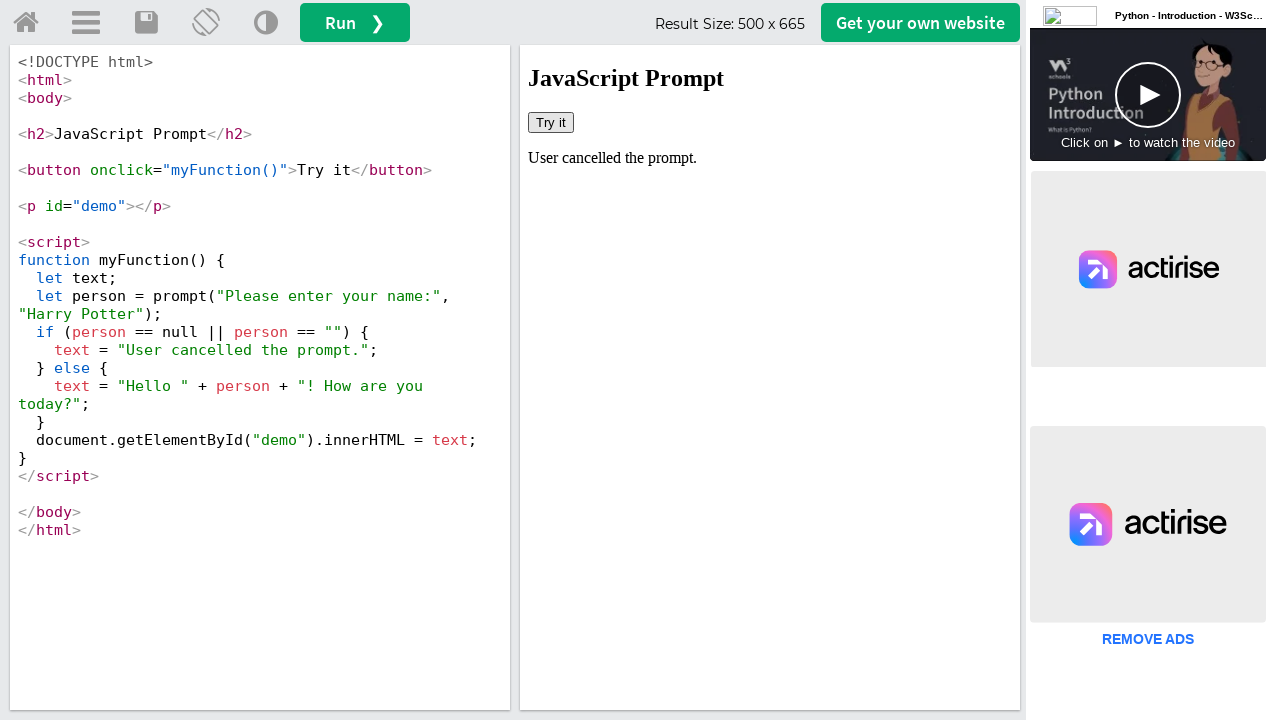

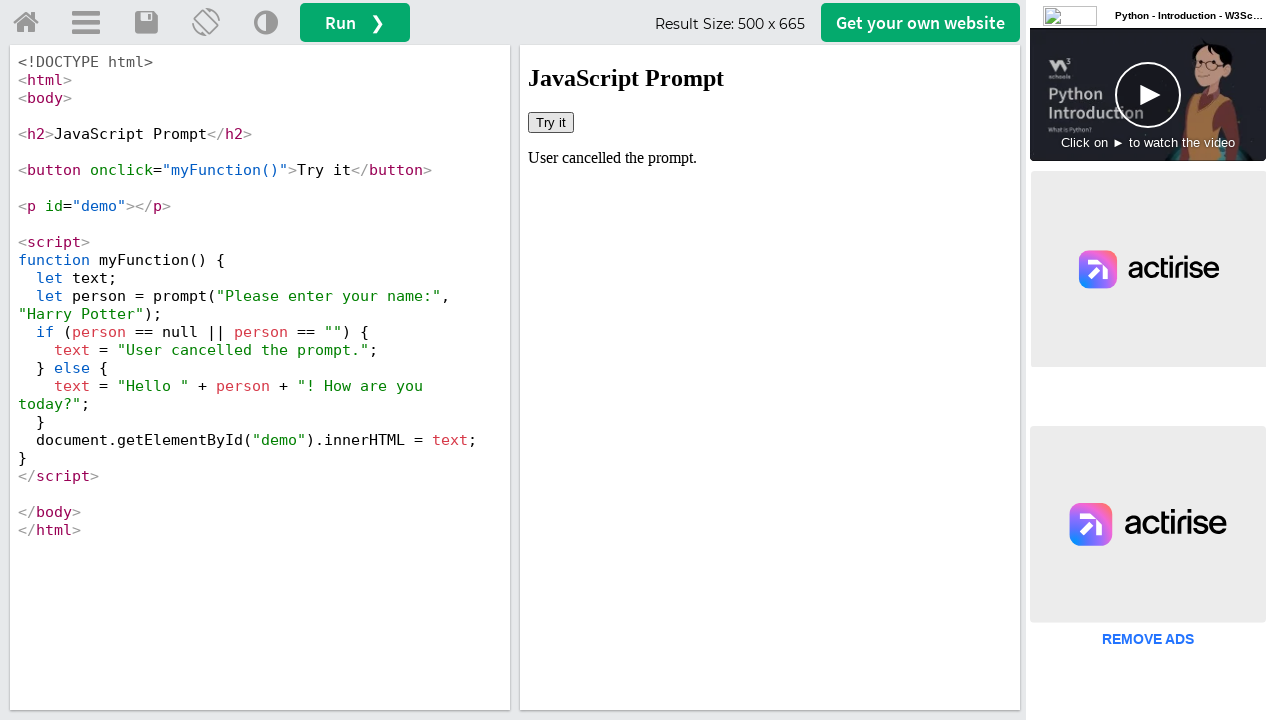